Tests date selection by selecting a year, month, and day from three separate dropdown menus to form a complete date

Starting URL: https://practice.cydeo.com/dropdown

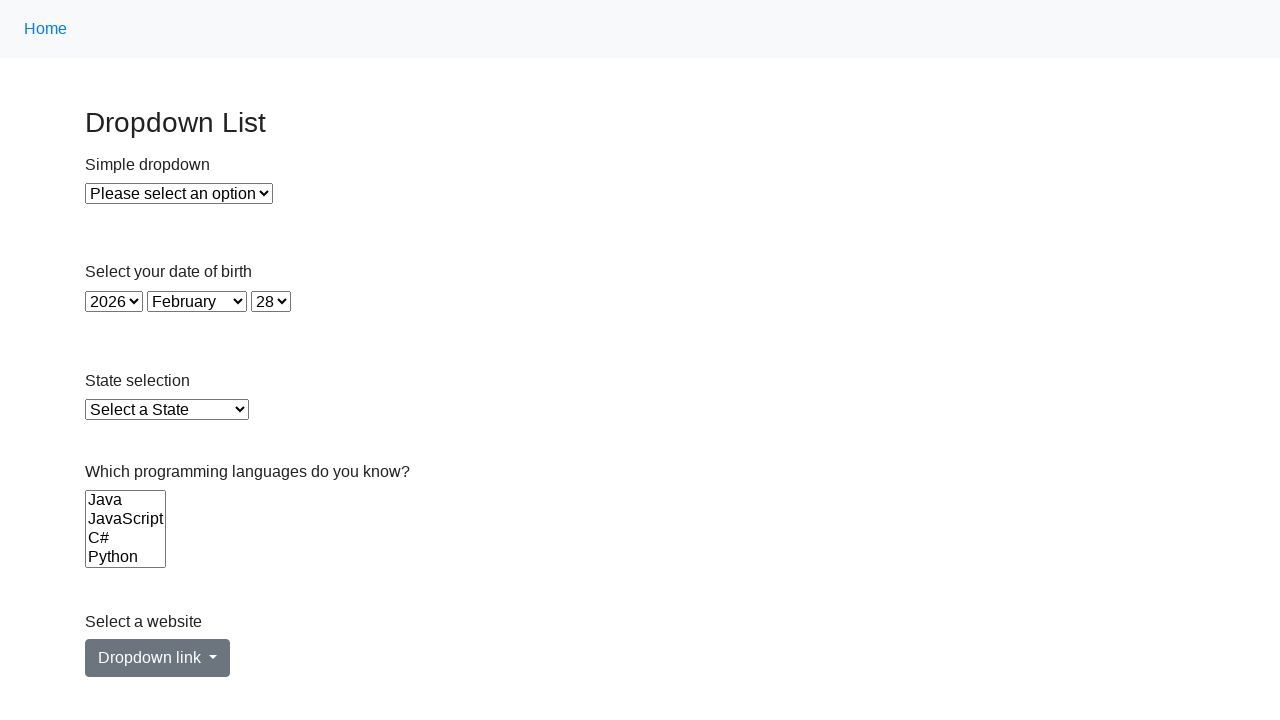

Selected year 1990 from year dropdown on #year
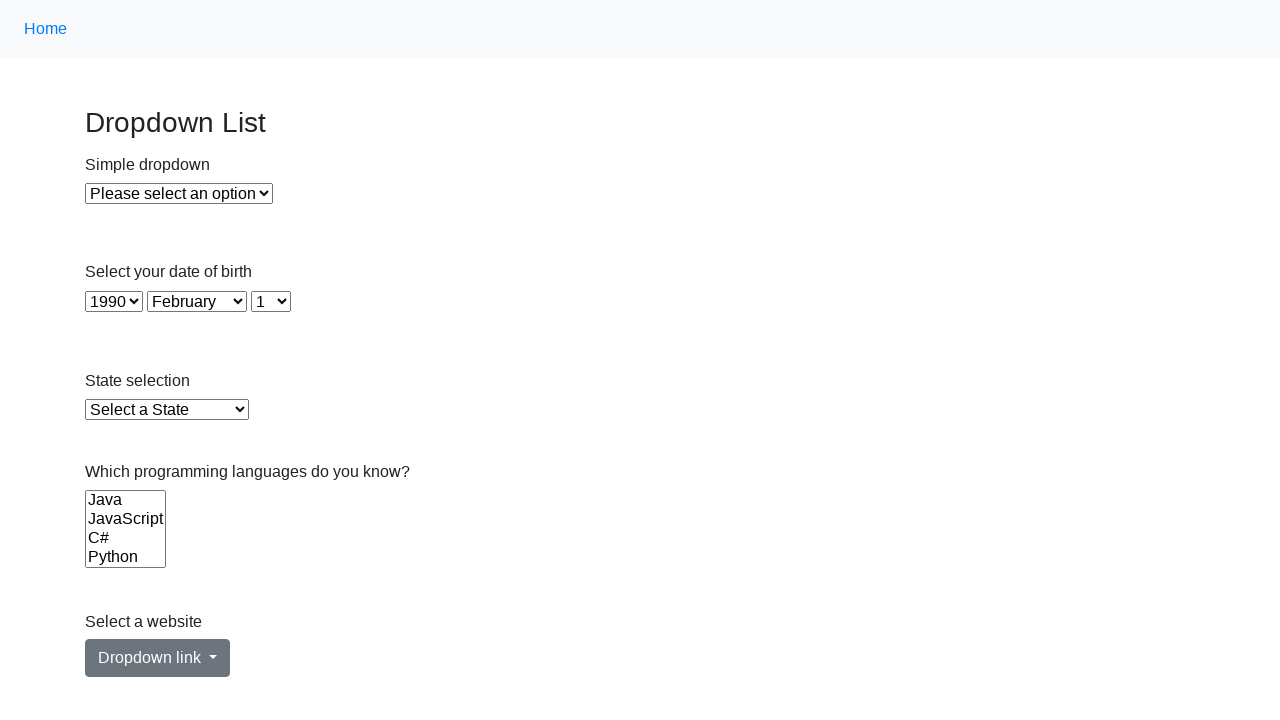

Selected month 9 (September) from month dropdown on #month
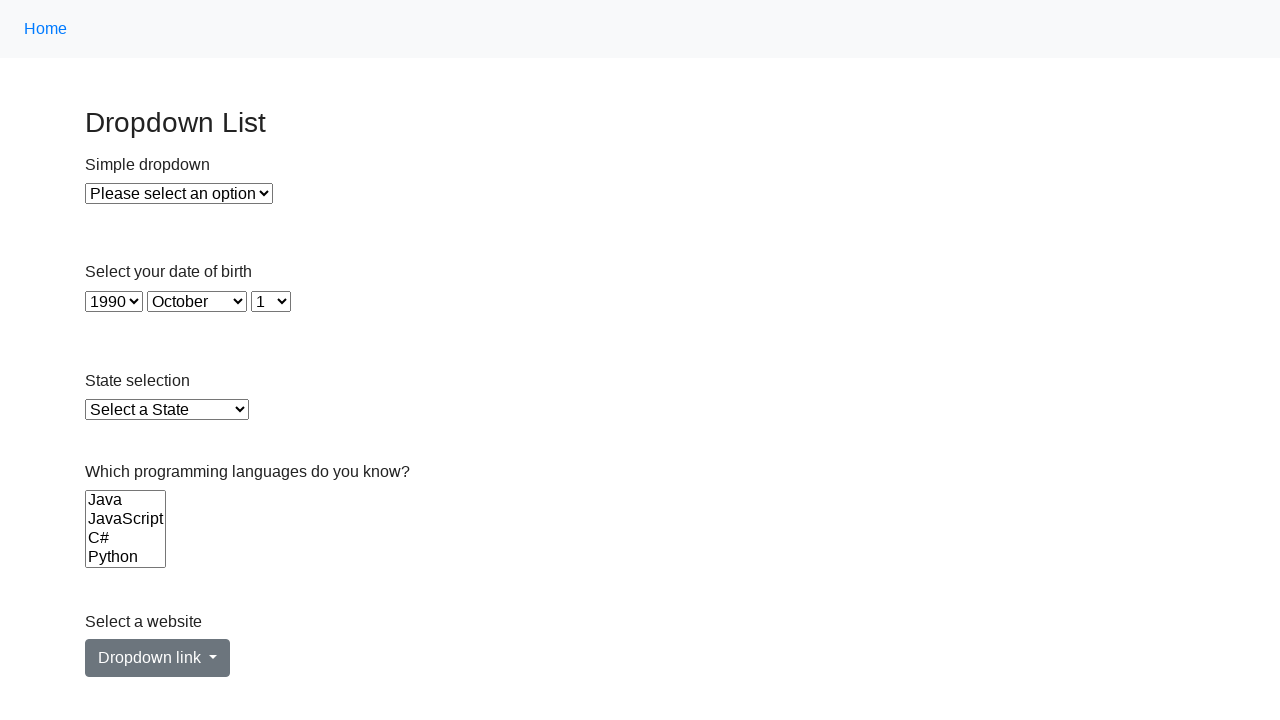

Selected day at index 9 from day dropdown on #day
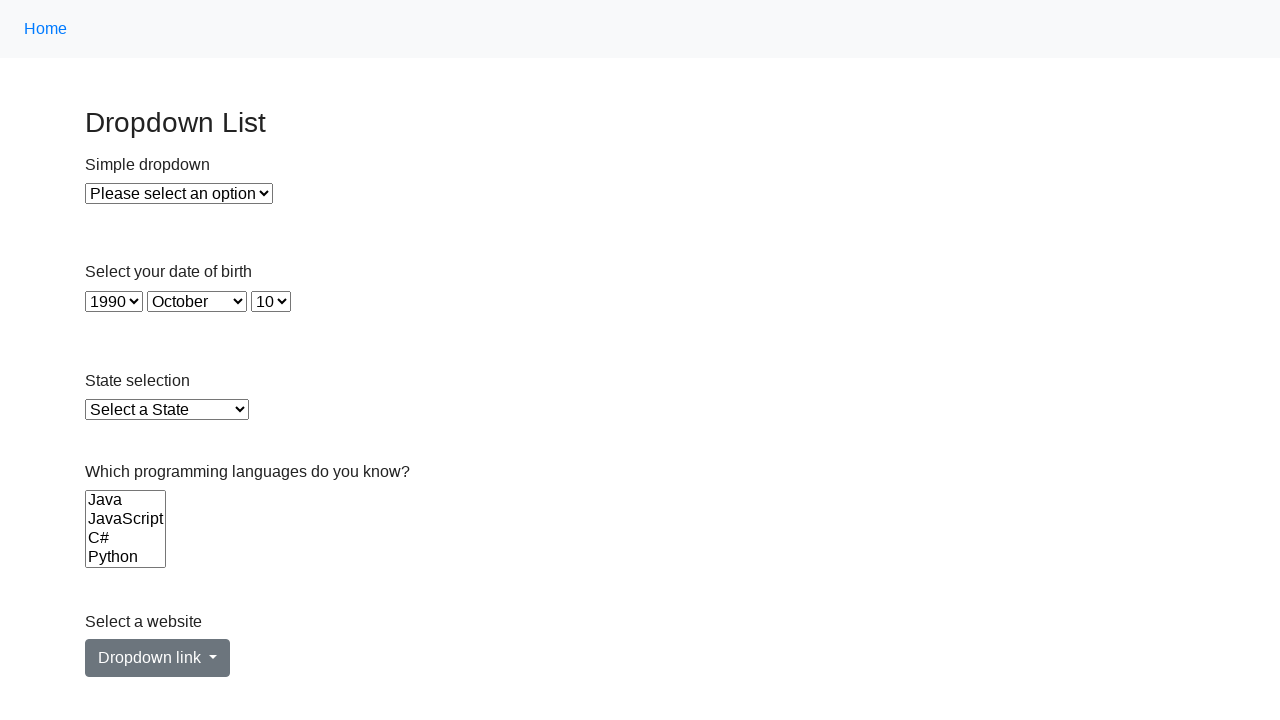

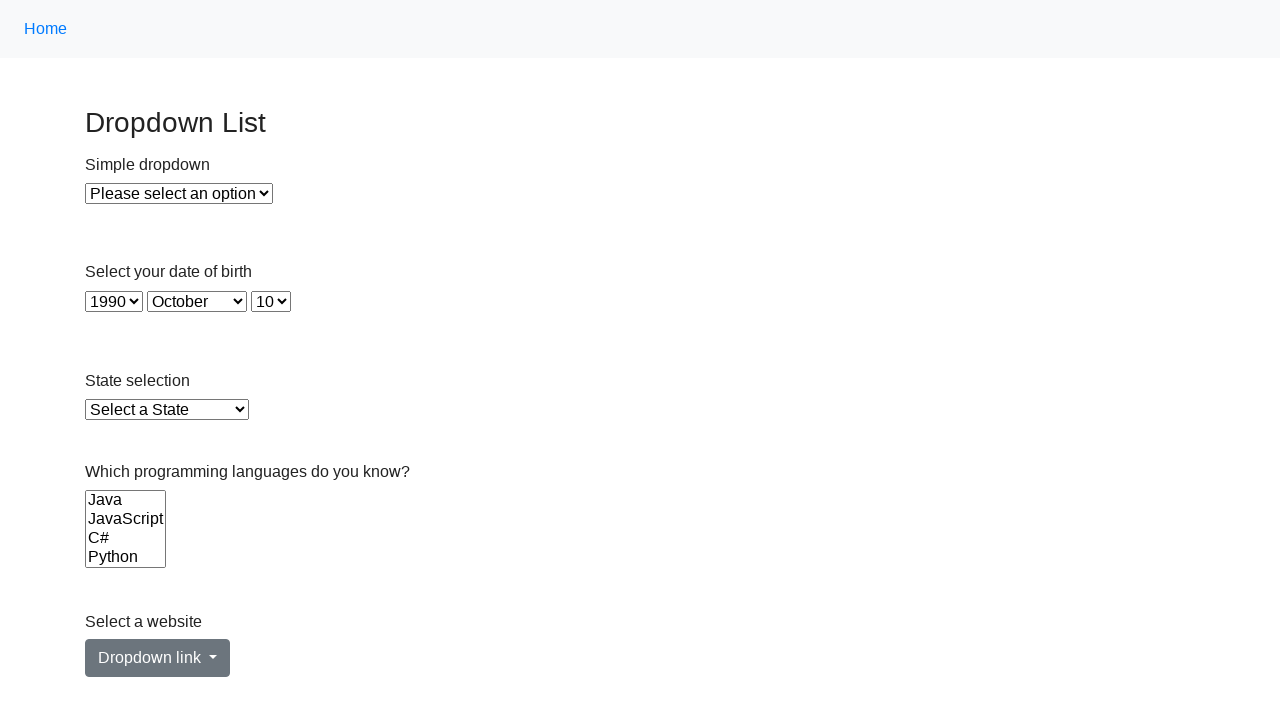